Tests typing "Hello World!!!" into an enabled text field and verifies the value was entered correctly

Starting URL: https://antoniotrindade.com.br/treinoautomacao/elementsweb.html

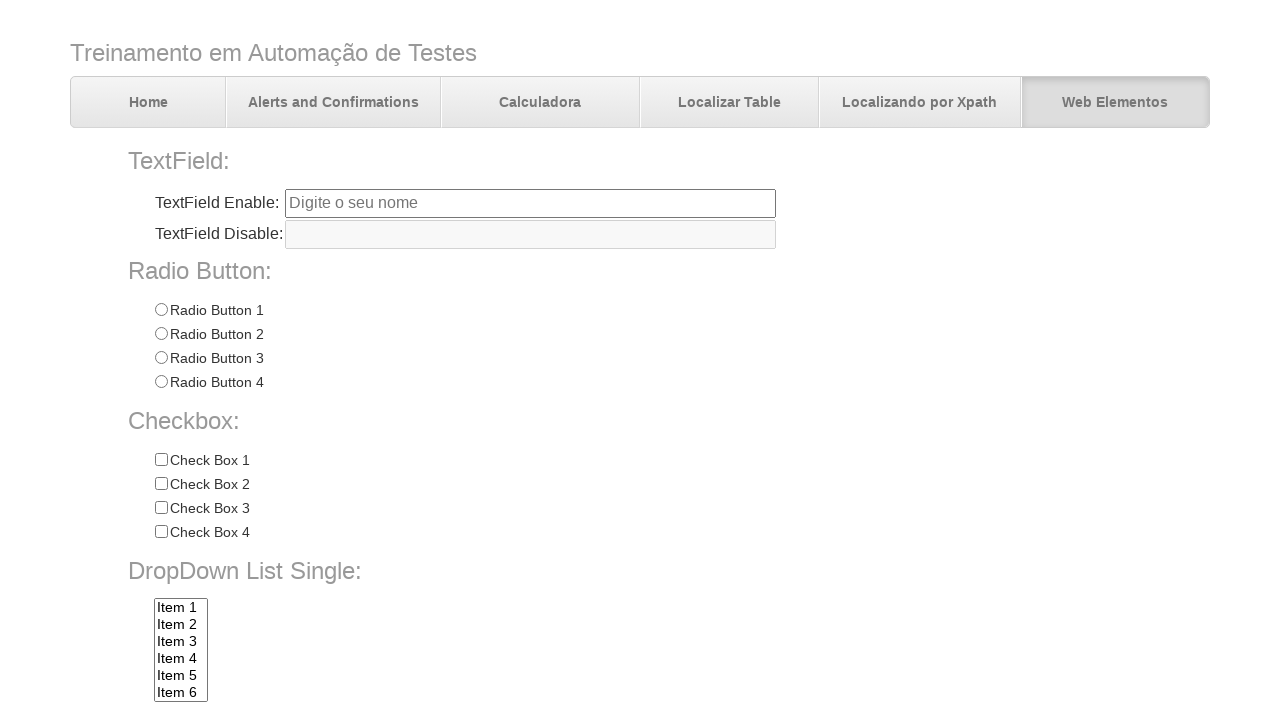

Navigated to test page
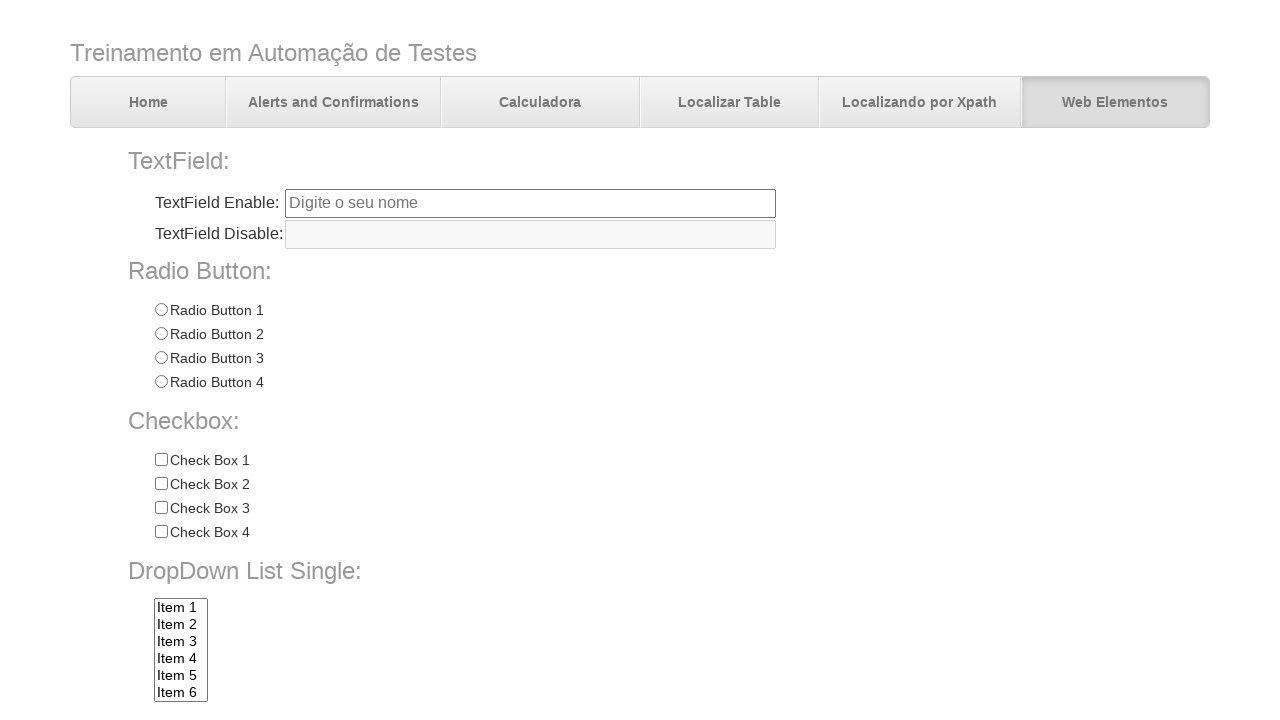

Filled text field with 'Hello World!!!' on input[name='txtbox1']
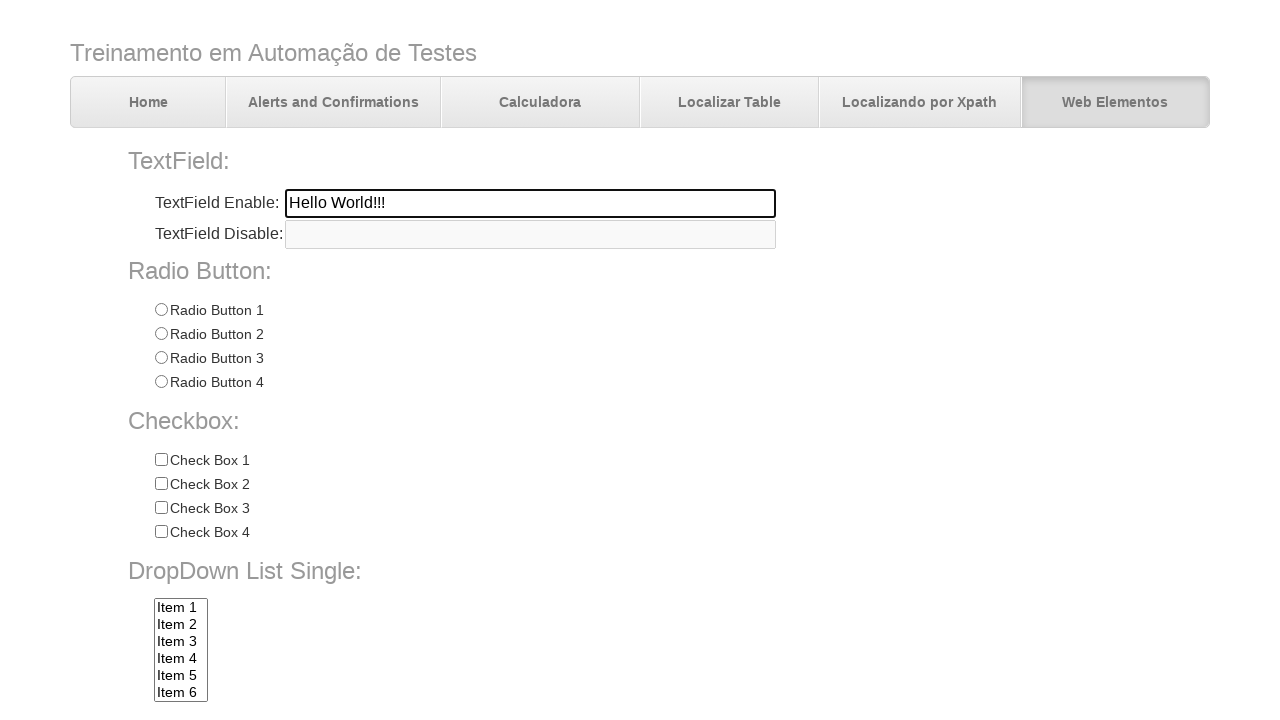

Verified that text field contains 'Hello World!!!'
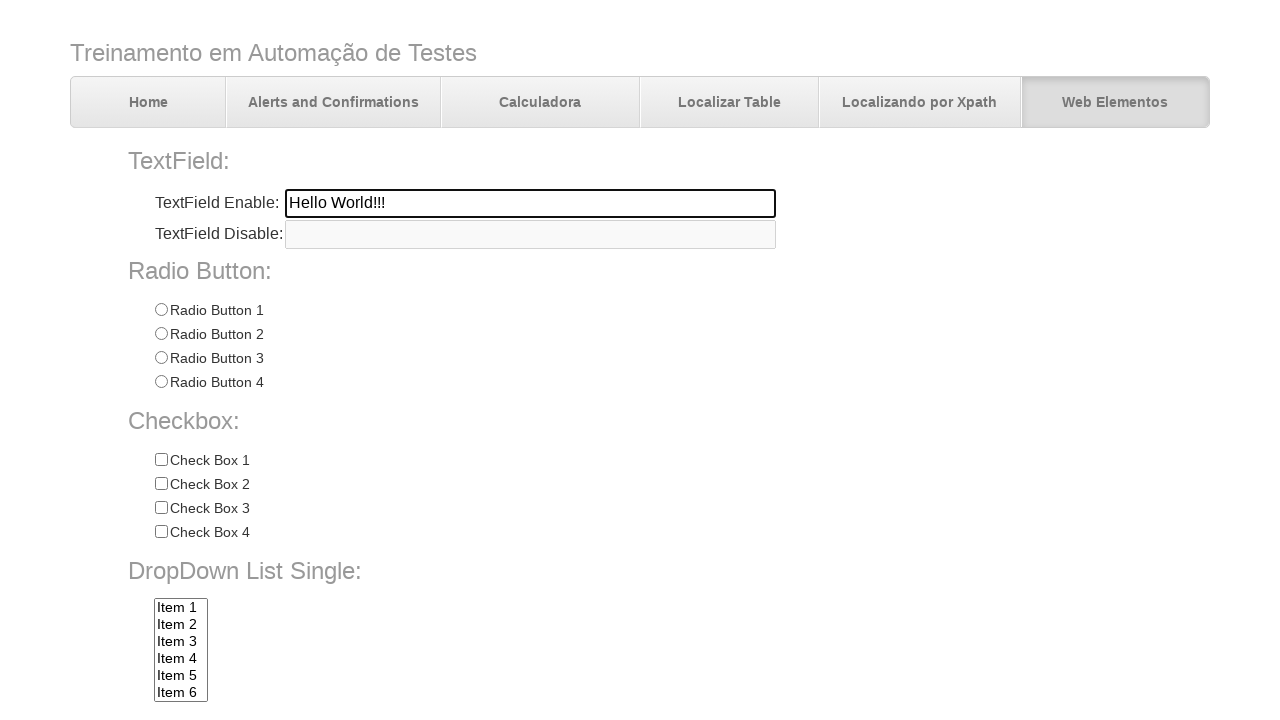

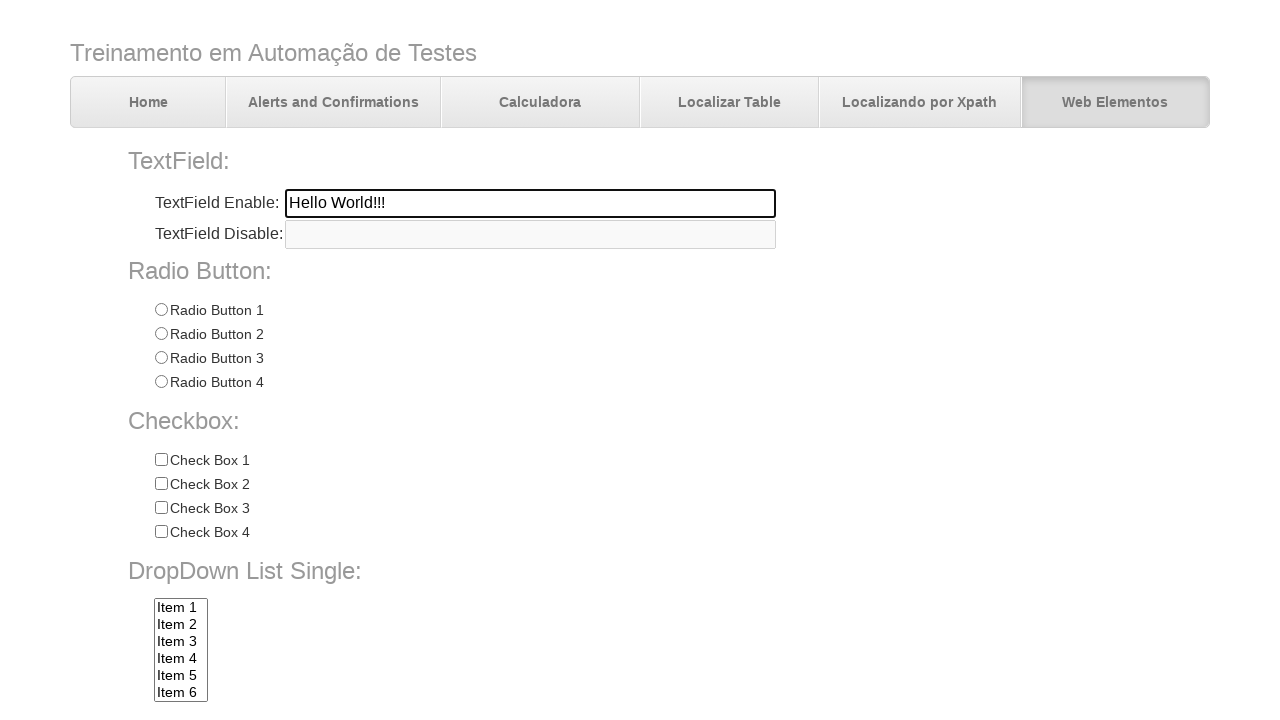